Tests dropdown functionality by getting the first selected option, iterating through all options, selecting an option by index, and checking if the dropdown supports multiple selection.

Starting URL: https://loopcamp.vercel.app/dropdown.html

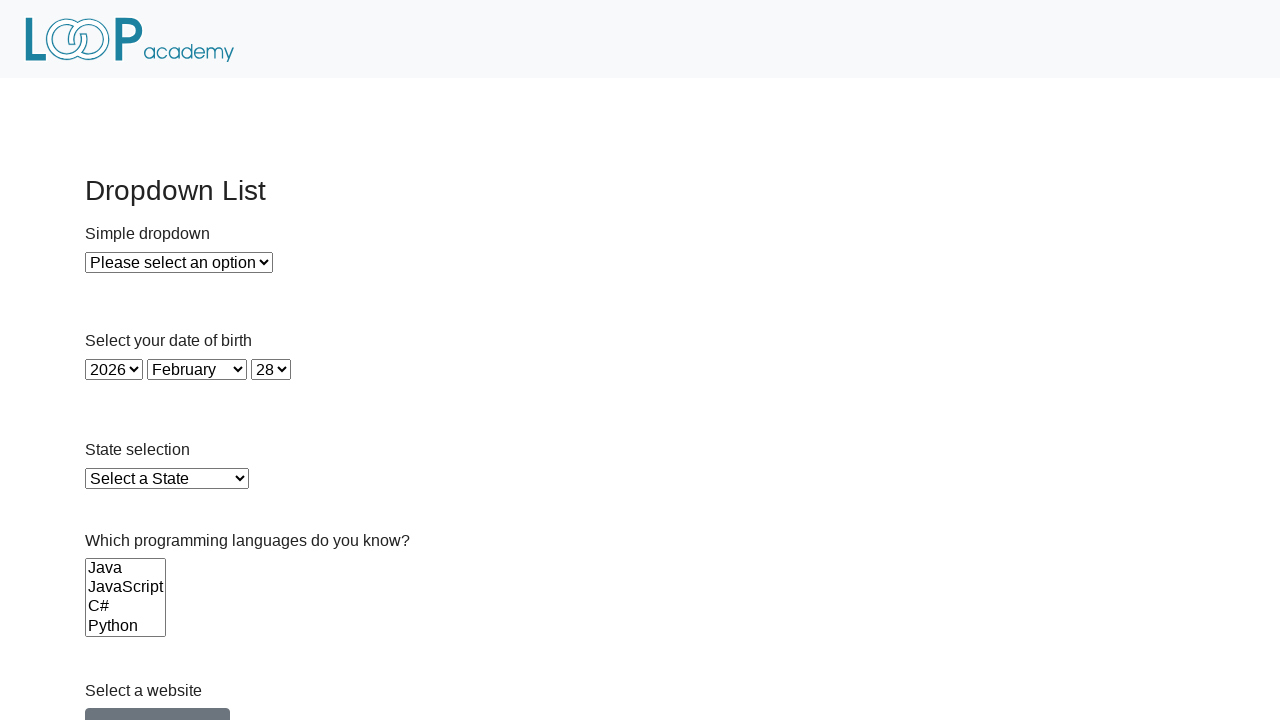

Located dropdown element with id 'dropdown'
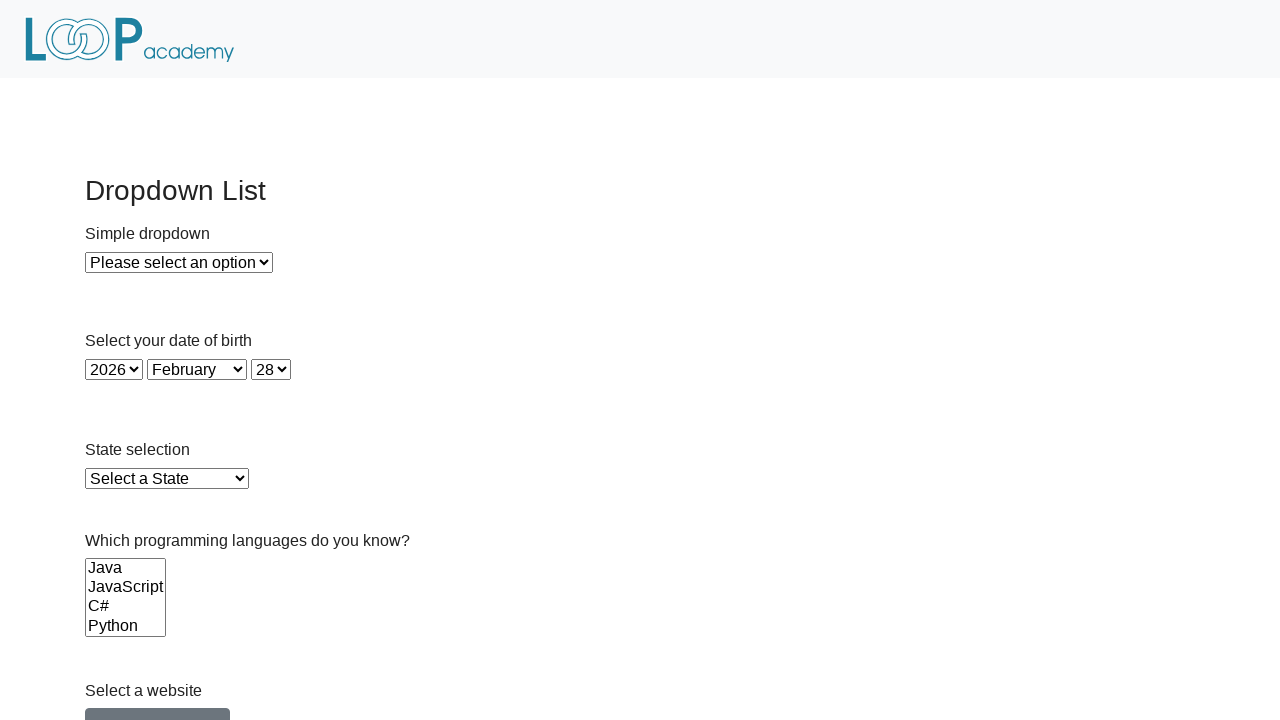

Retrieved text content of first selected option
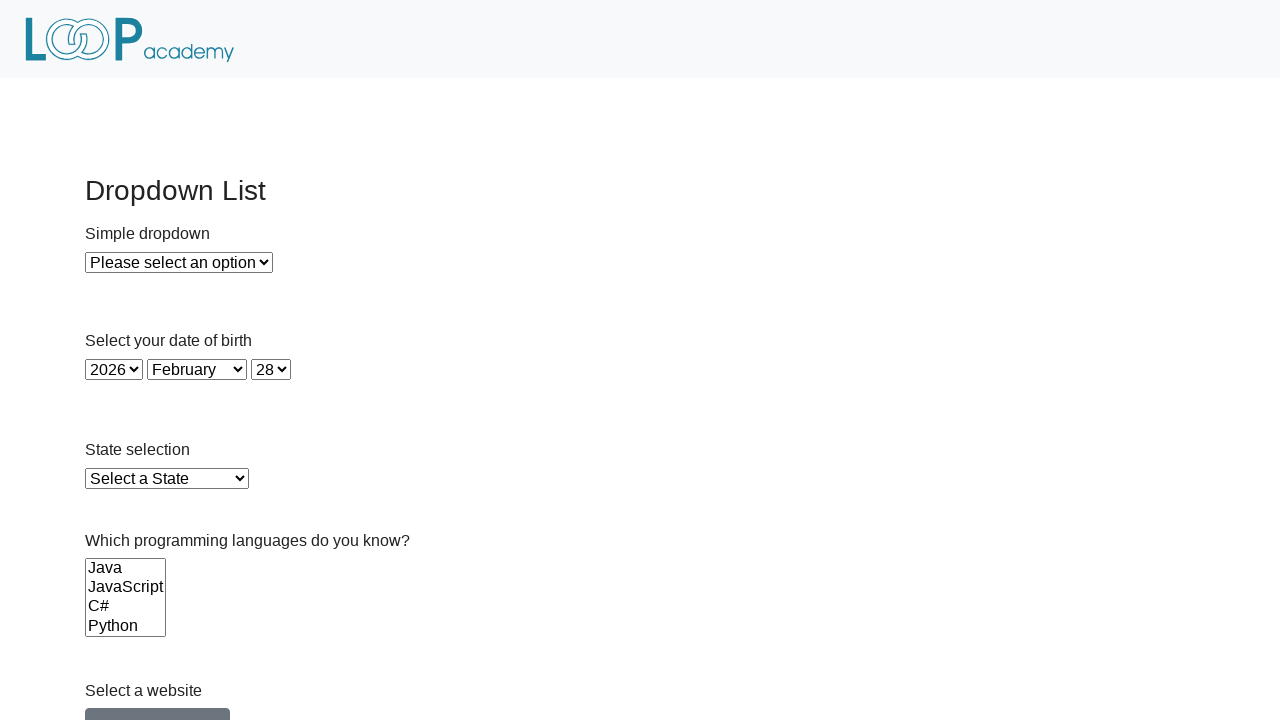

Retrieved all option elements from dropdown
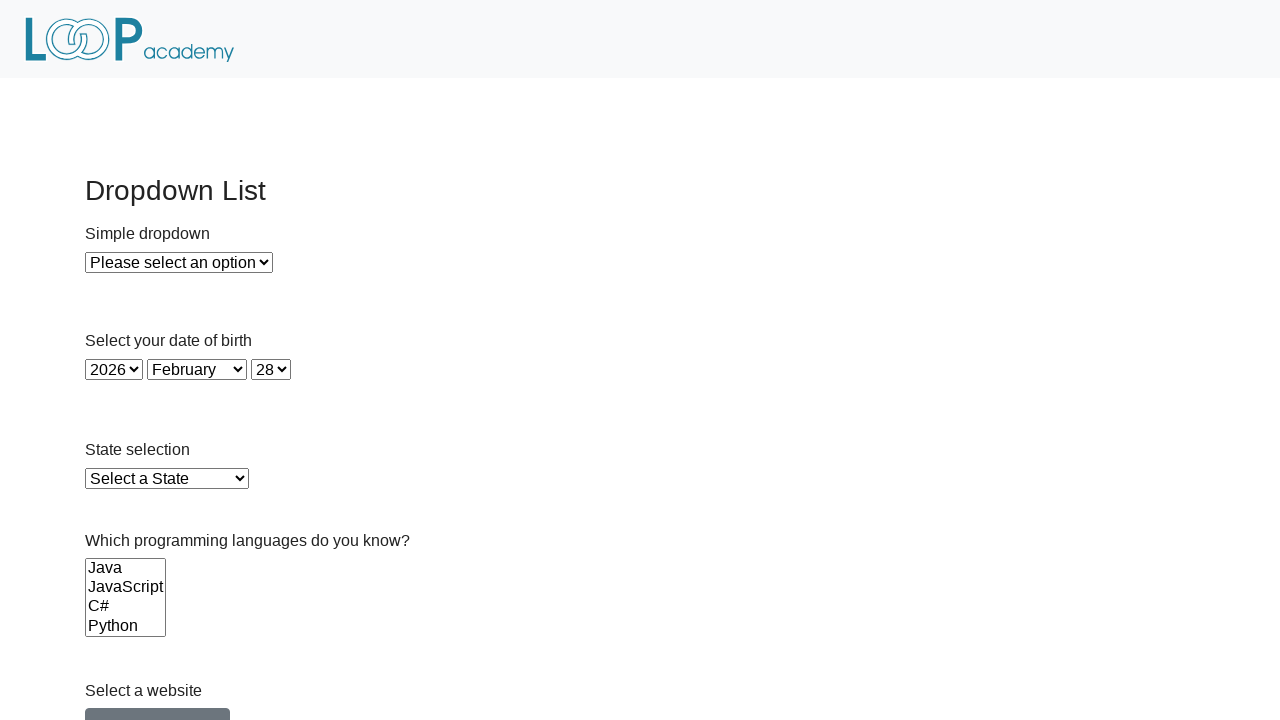

Collected text content from dropdown option
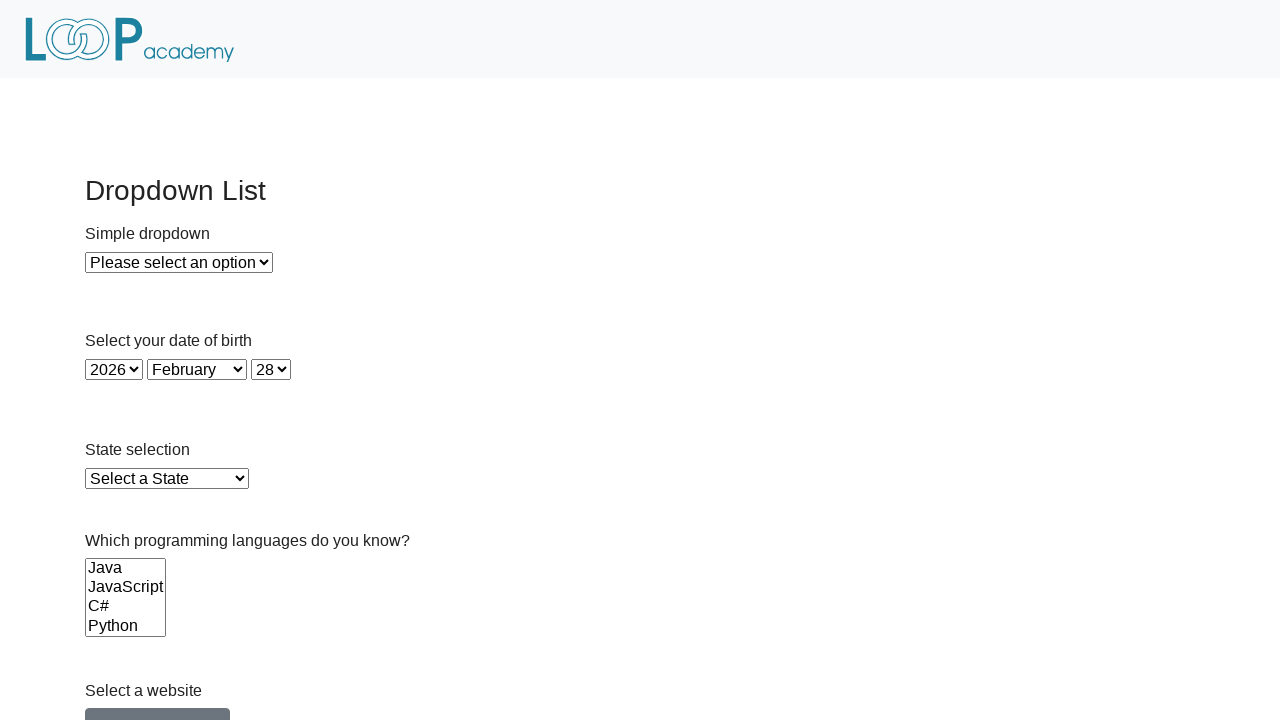

Collected text content from dropdown option
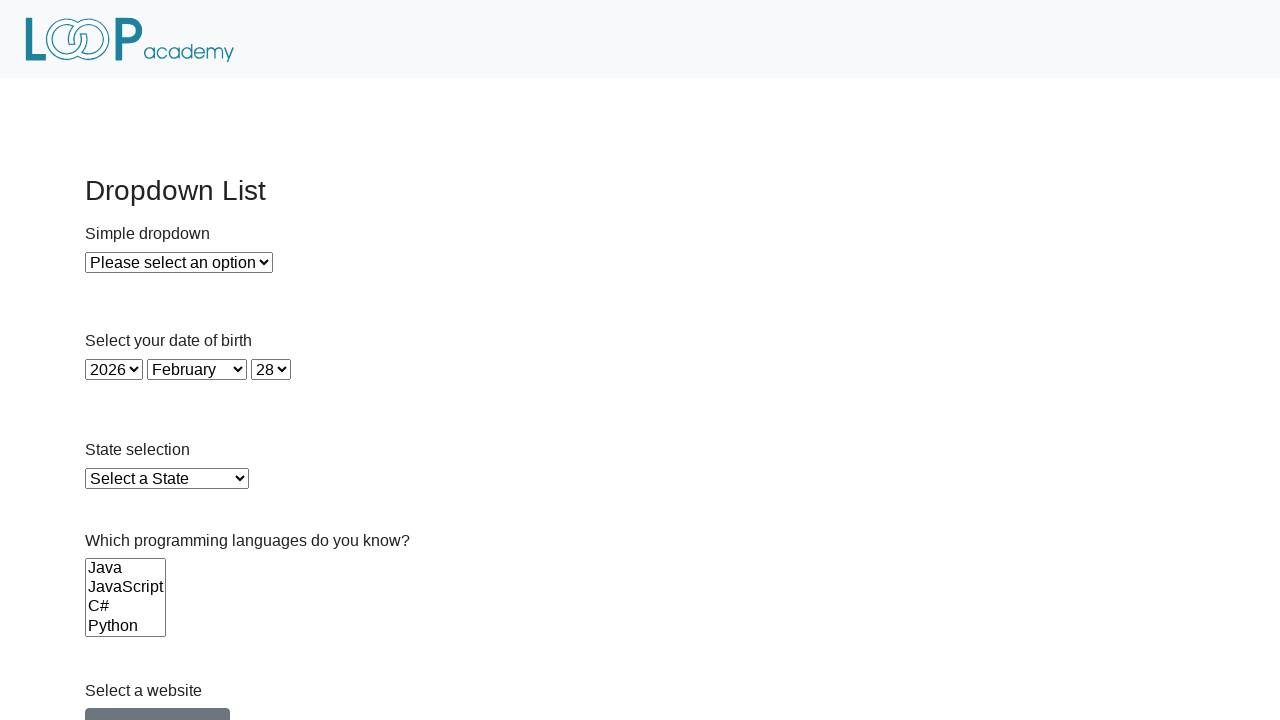

Collected text content from dropdown option
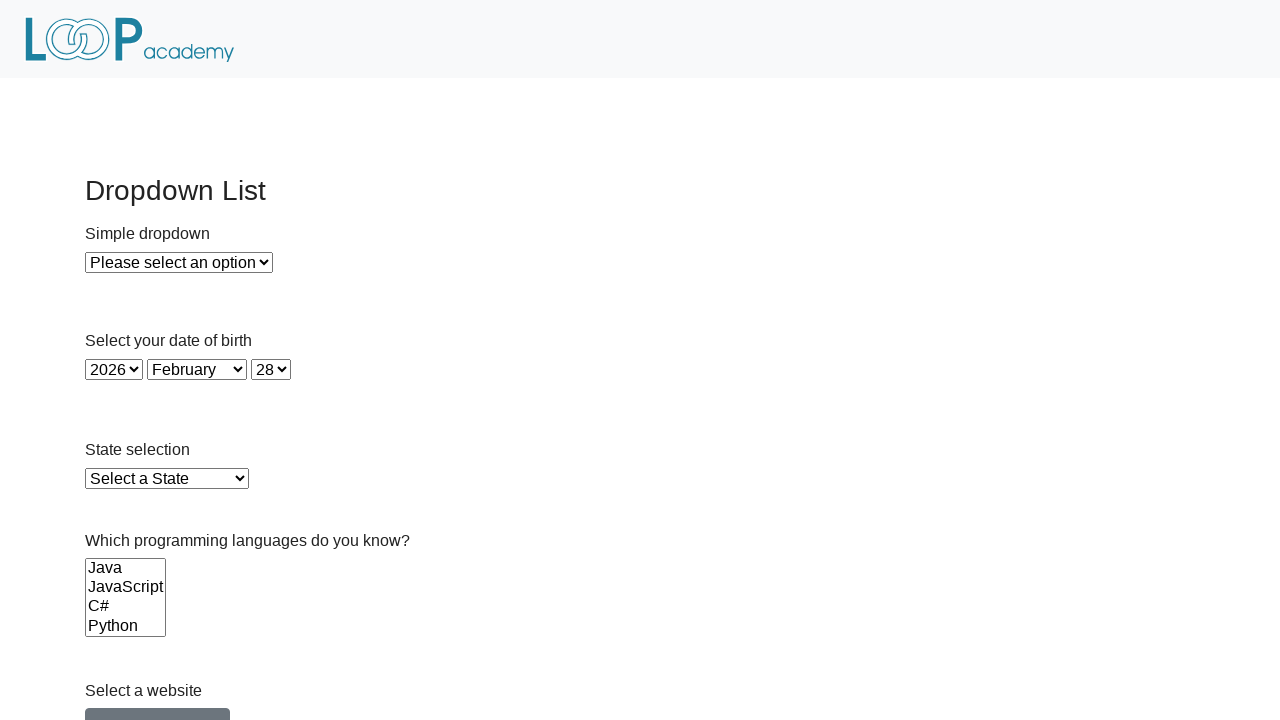

Selected dropdown option at index 1 on #dropdown
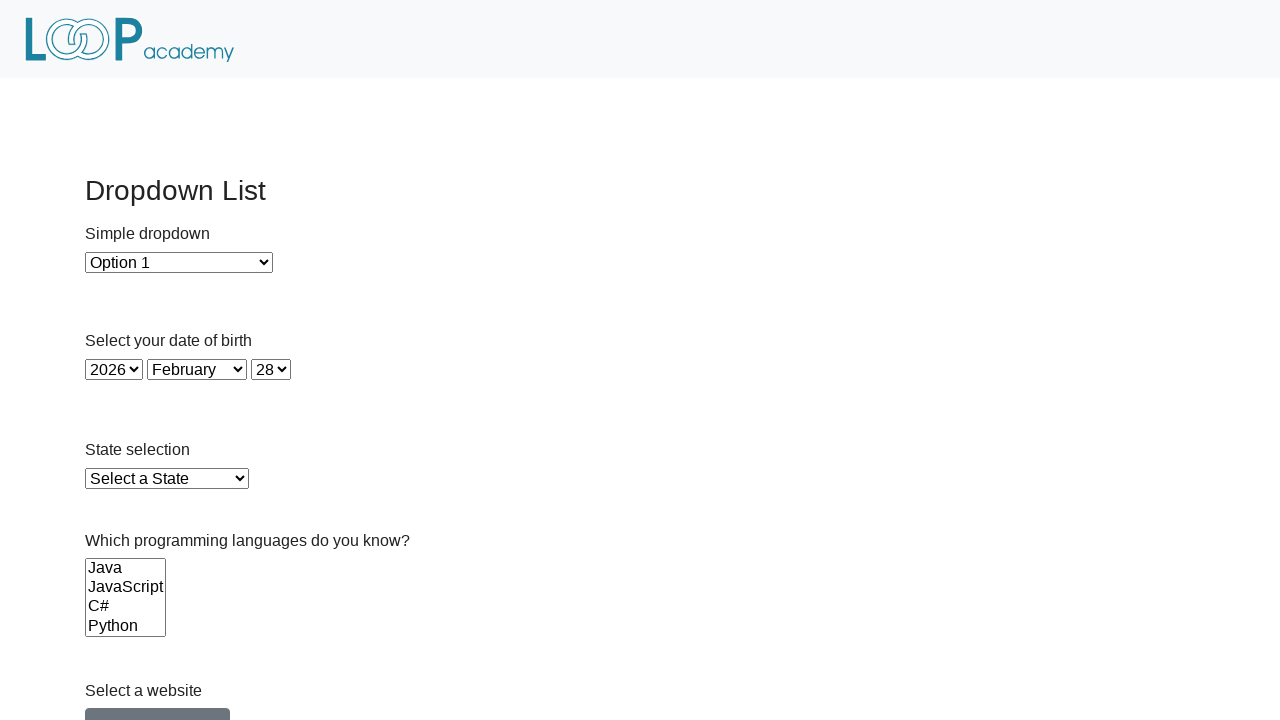

Checked if dropdown has 'multiple' attribute
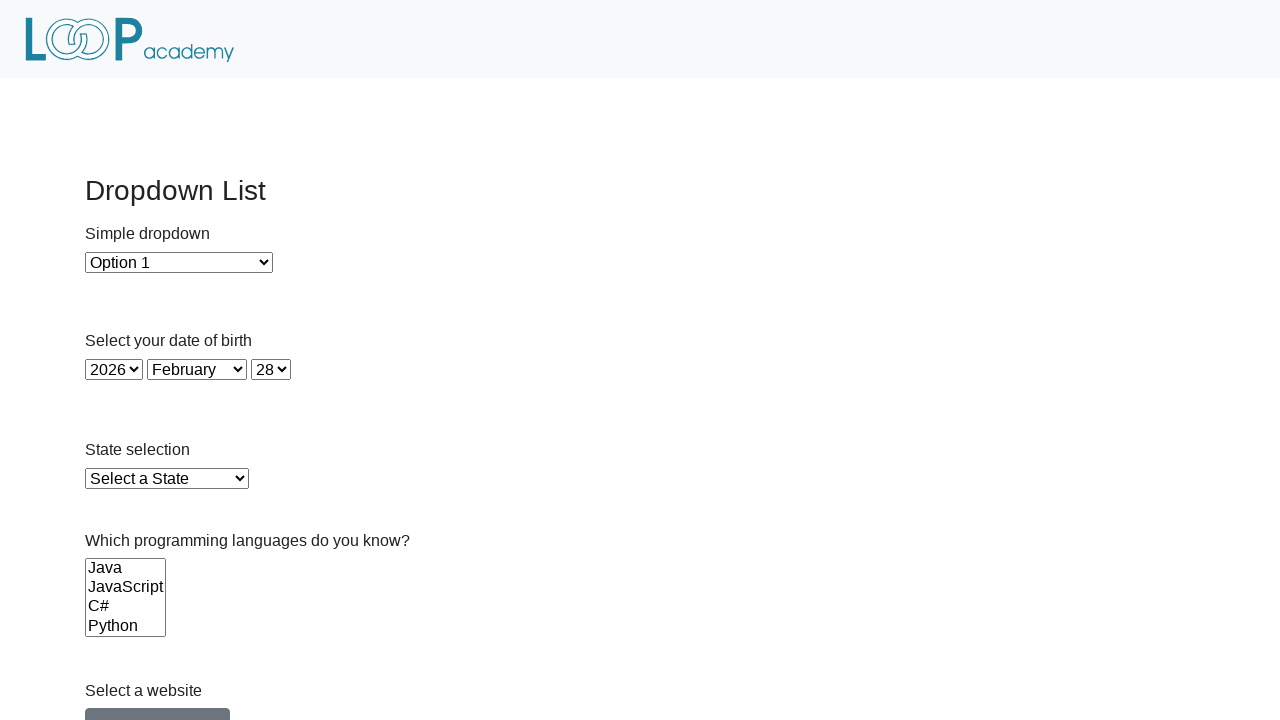

Waited 500ms for dropdown selection to complete
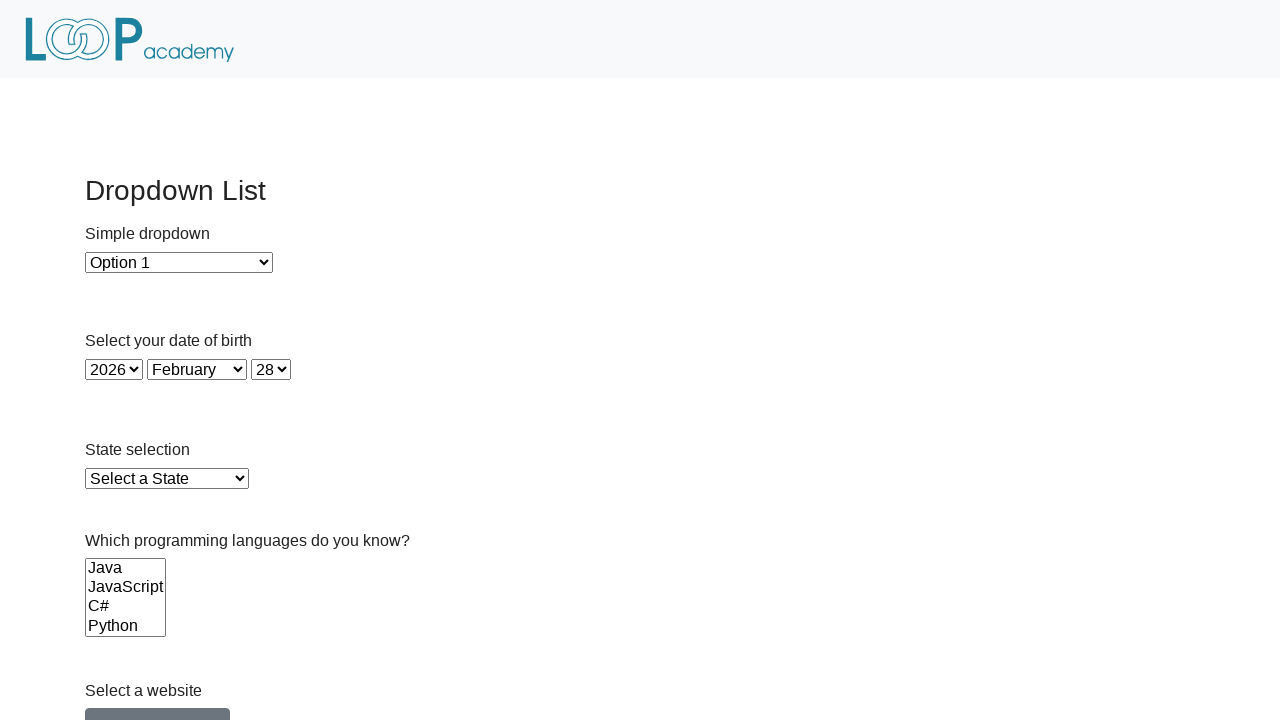

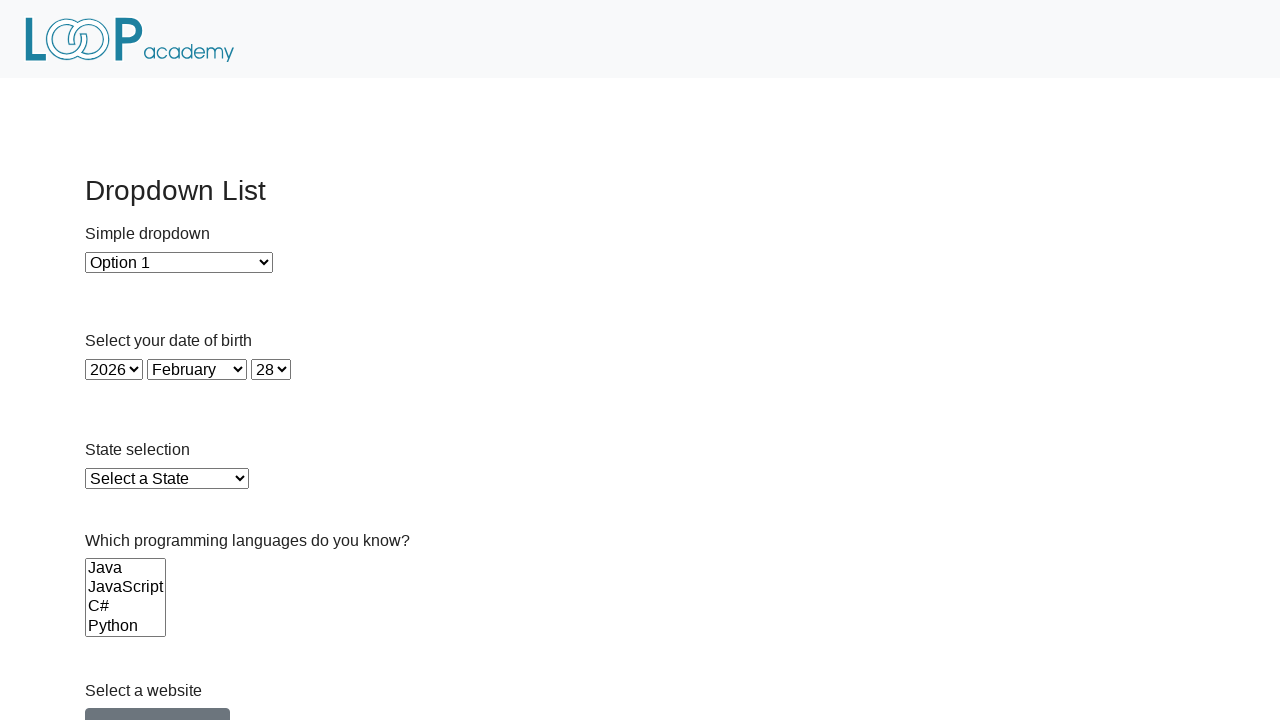